Tests JavaScript alert handling by clicking a button that triggers an alert and then accepting it

Starting URL: https://www.hyrtutorials.com/p/alertsdemo.html

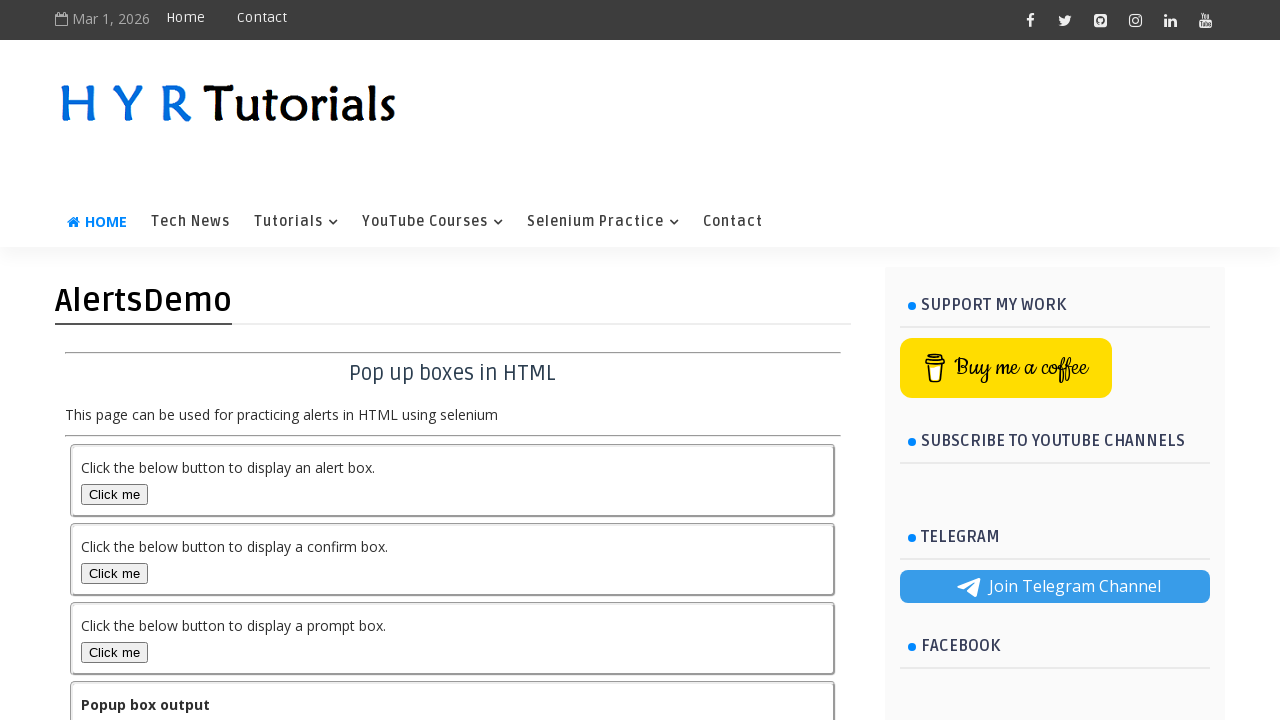

Alert box button appeared on the page
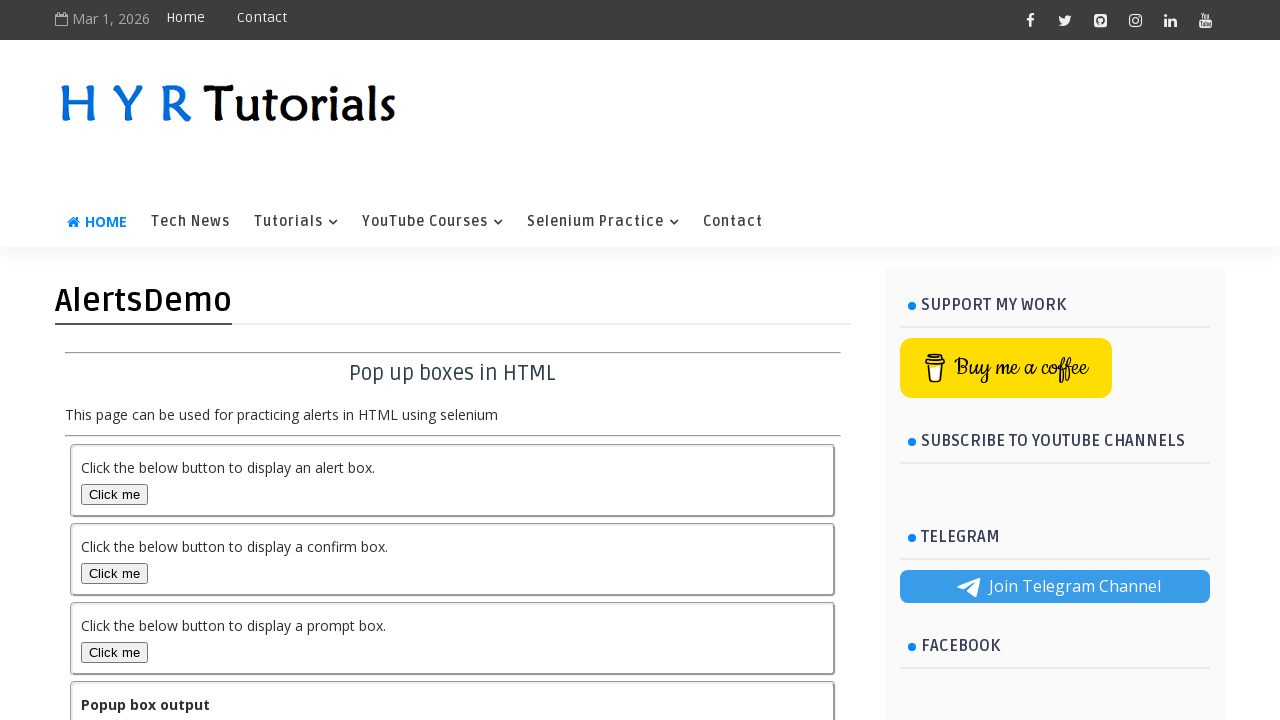

Clicked the alert box button at (114, 494) on button#alertBox
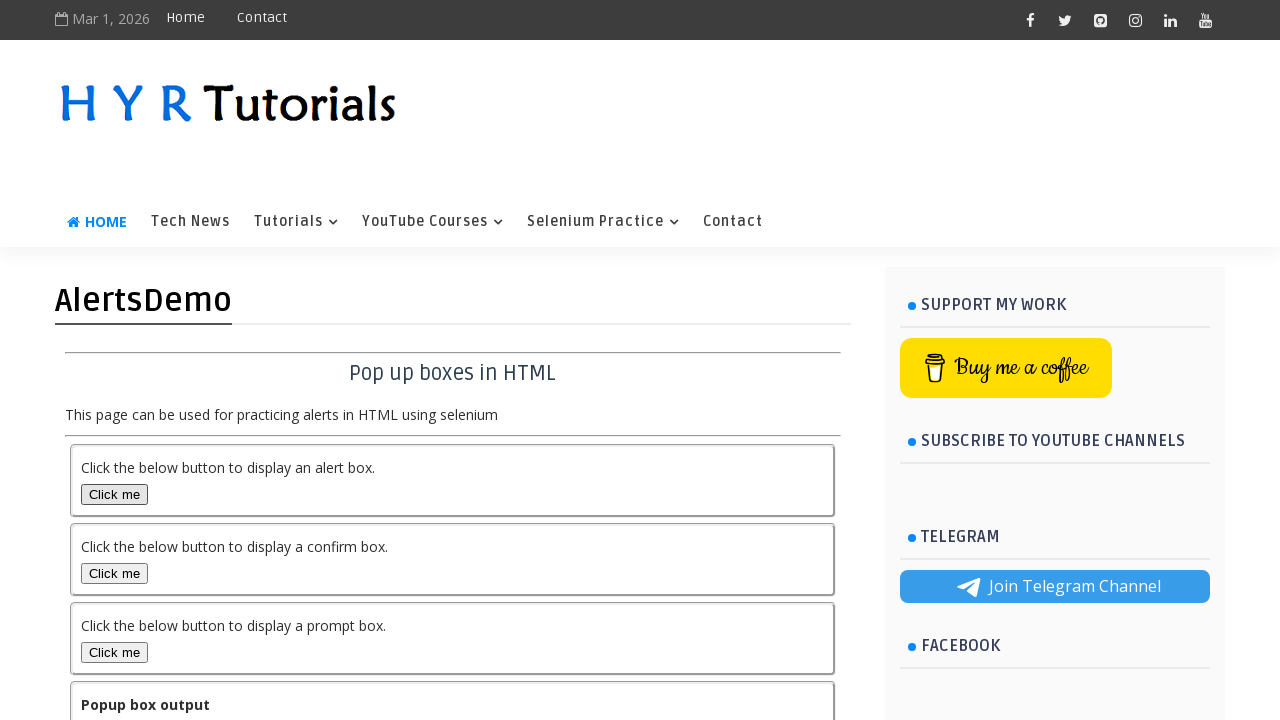

Alert dialog handler set up to accept dialogs
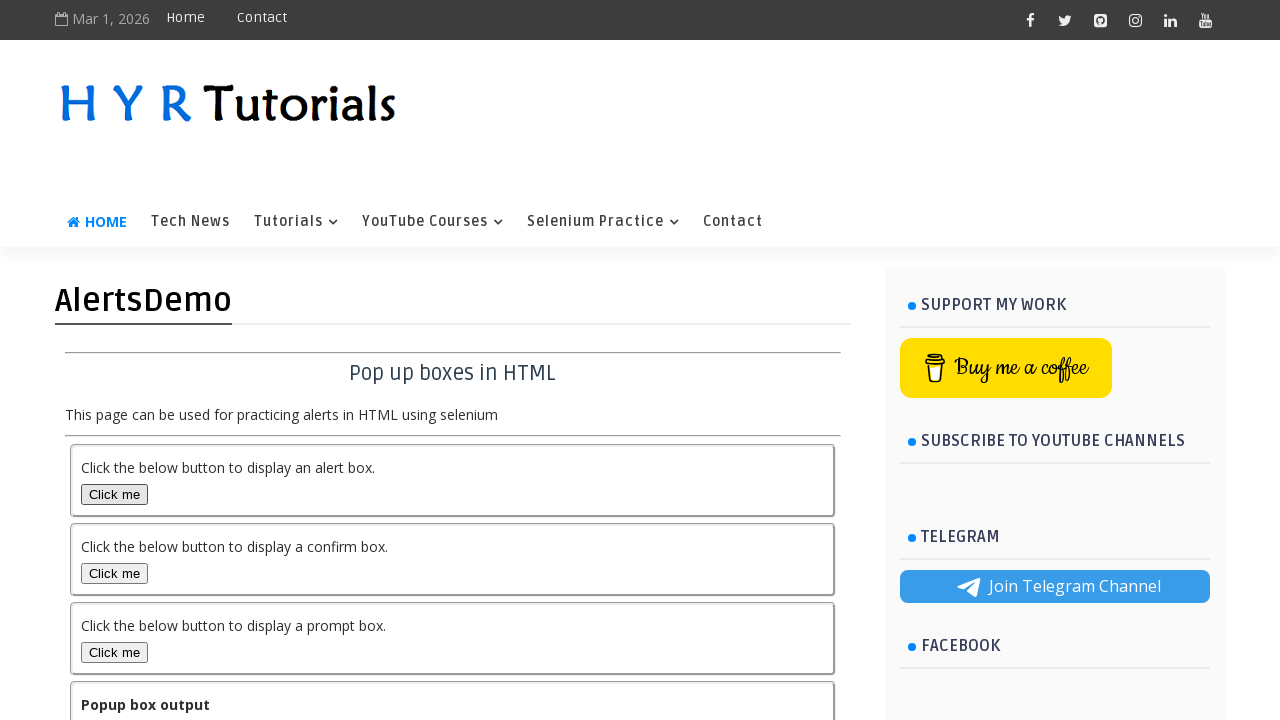

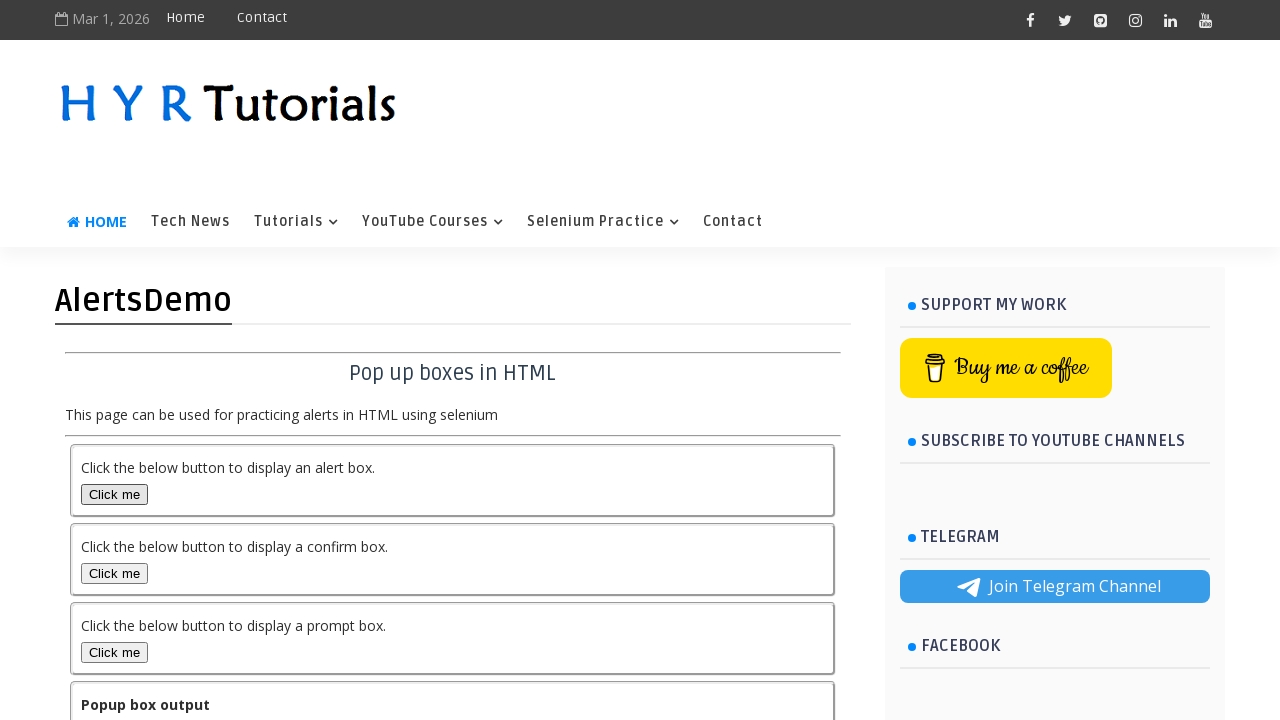